Tests that the OpenCart demo site footer contains expected links (About Us, Returns, Specials, Wish List) by locating all footer anchor elements and verifying their text content.

Starting URL: https://naveenautomationlabs.com/opencart/

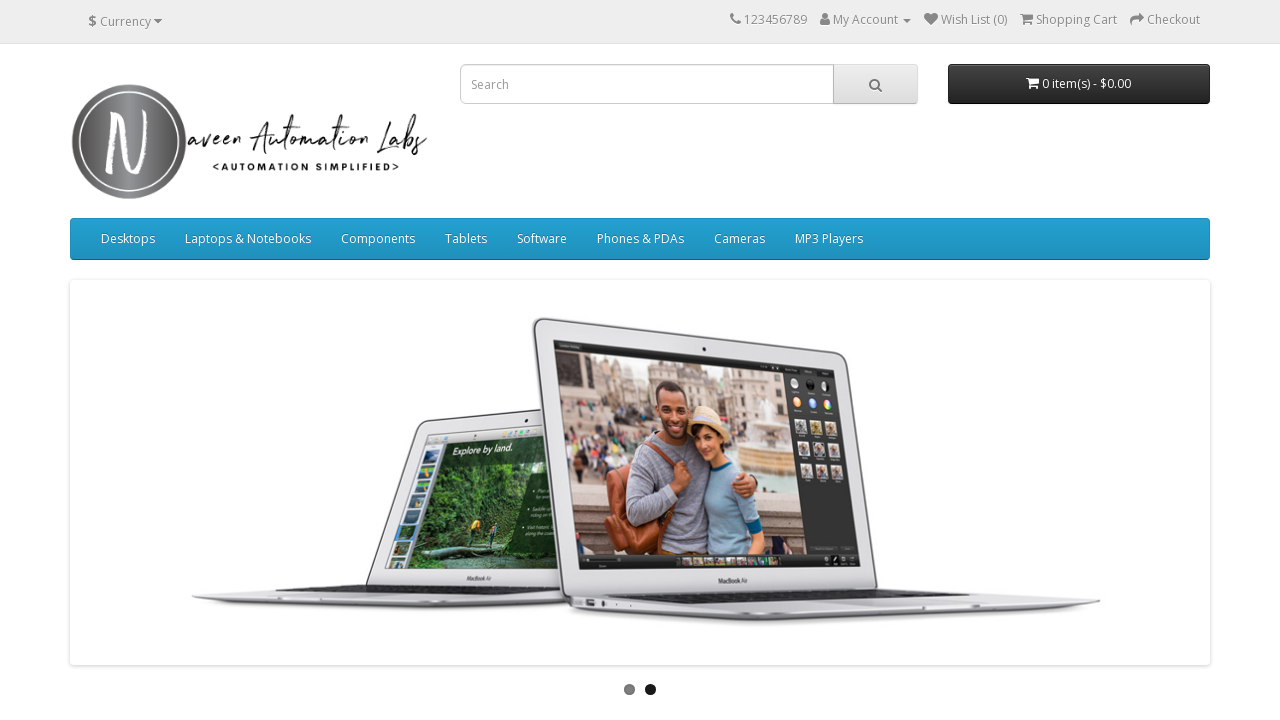

Waited for footer links to be present
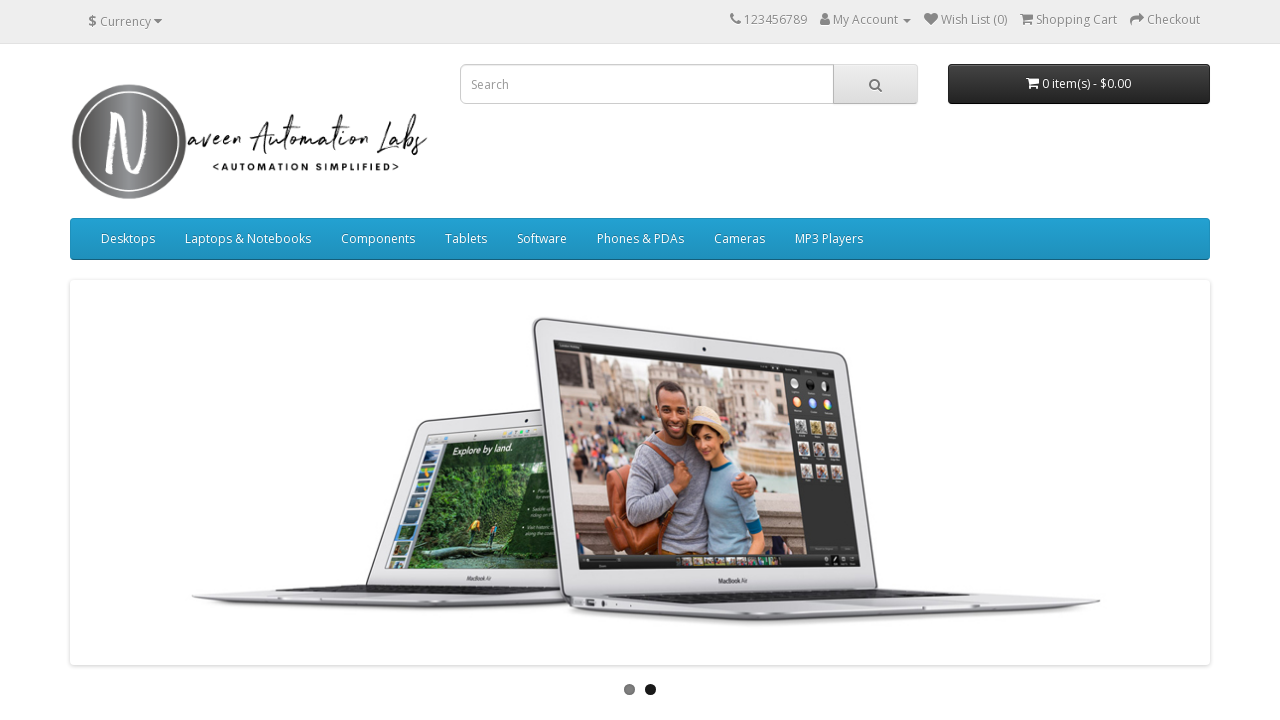

Located all footer anchor elements
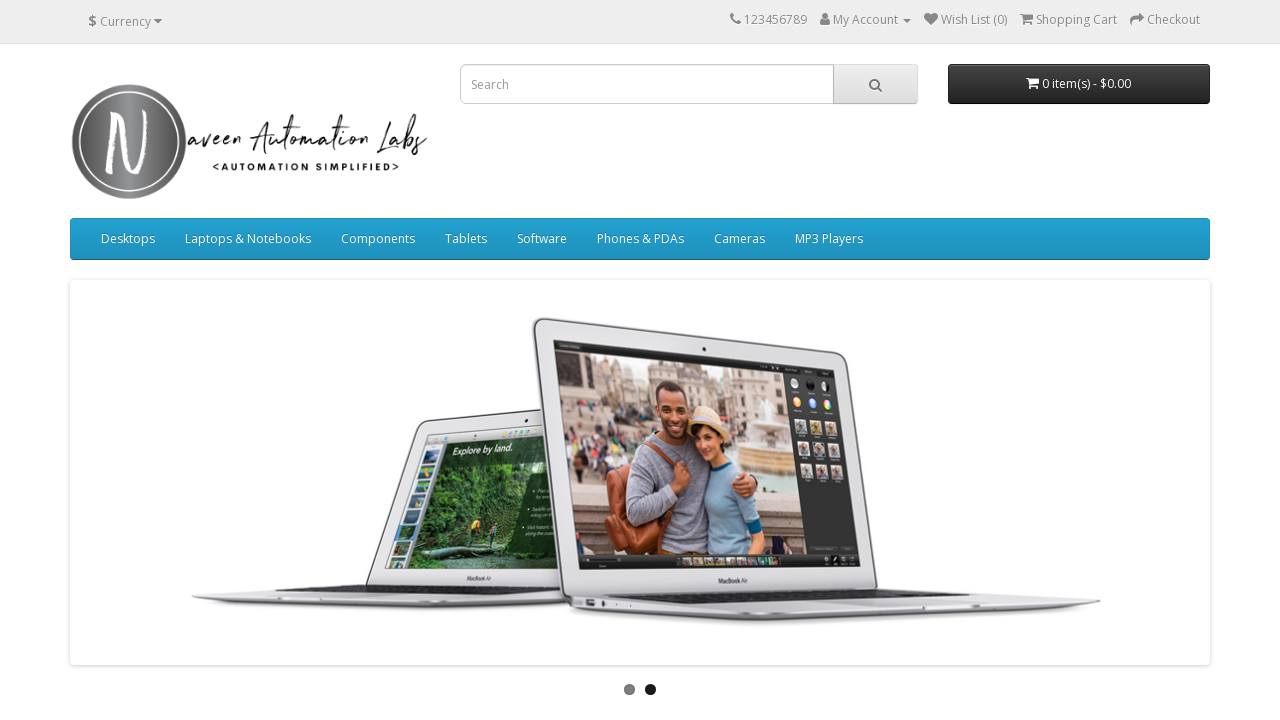

Retrieved footer links count: 16
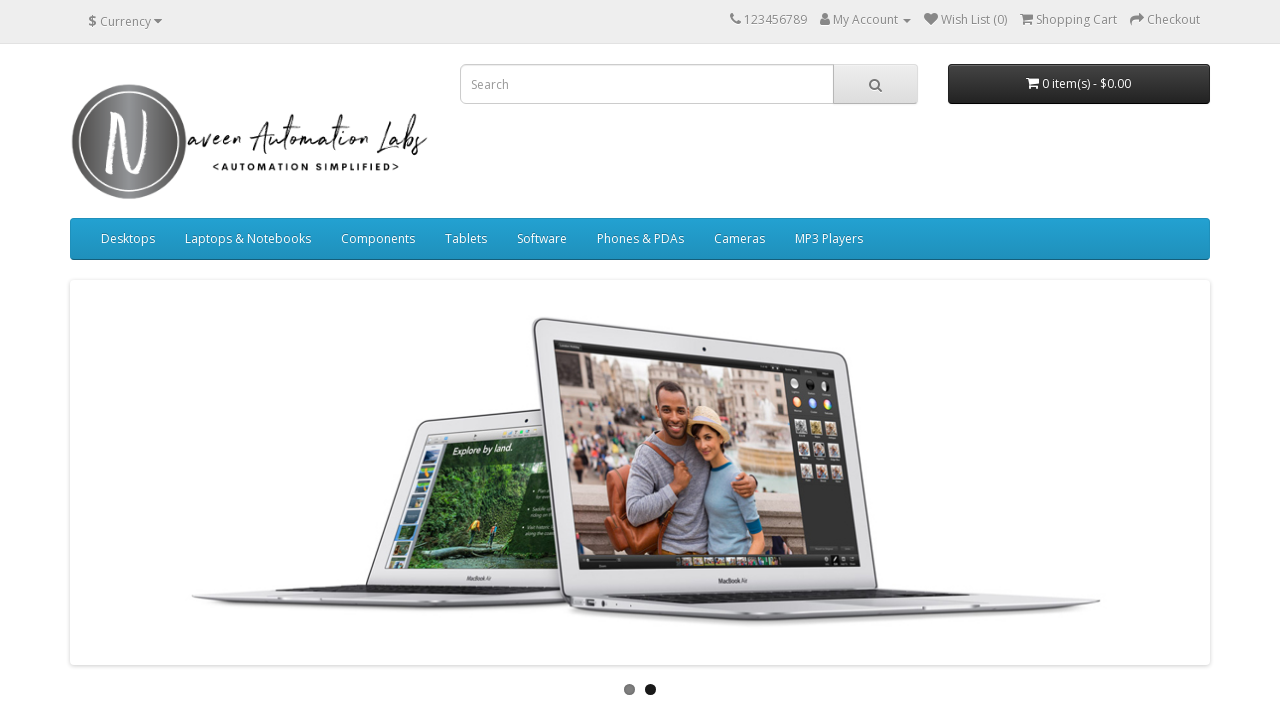

Retrieved text content from all footer links: ['About Us', 'Delivery Information', 'Privacy Policy', 'Terms & Conditions', 'Contact Us', 'Returns', 'Site Map', 'Brands', 'Gift Certificates', 'Affiliate', 'Specials', 'My Account', 'Order History', 'Wish List', 'Newsletter', 'OpenCart']
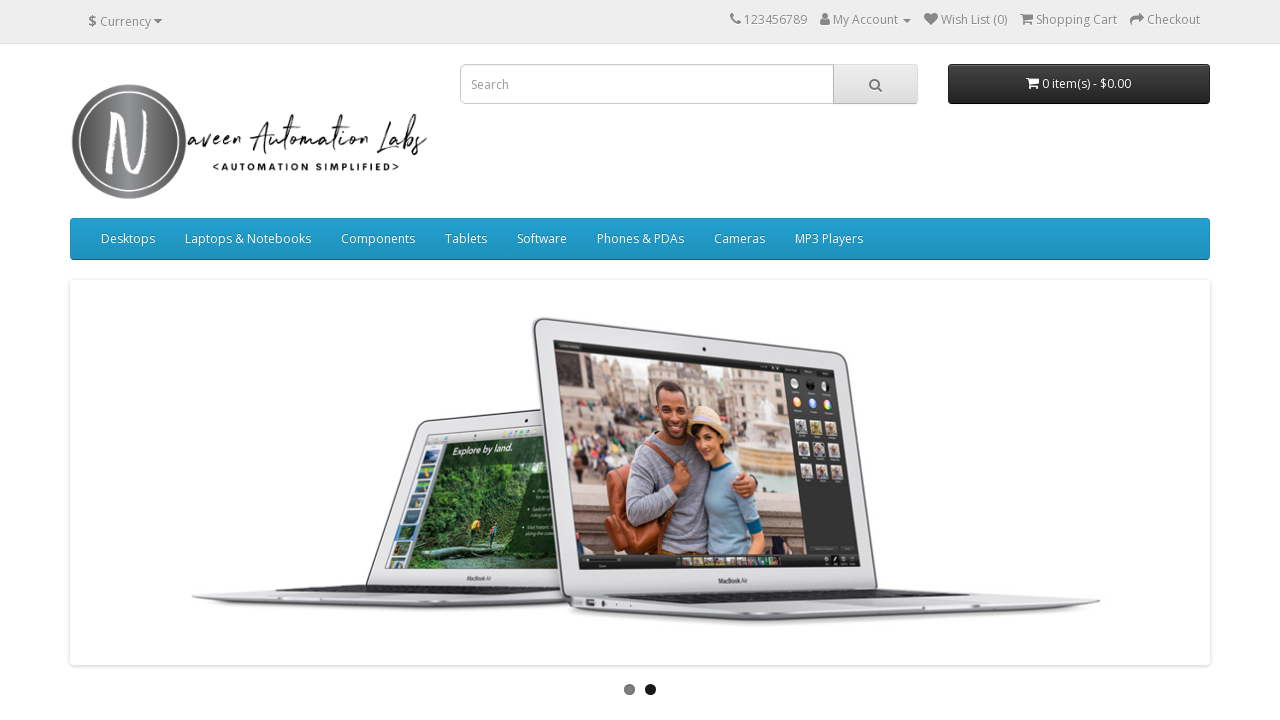

Verified expected footer link 'About Us' is present
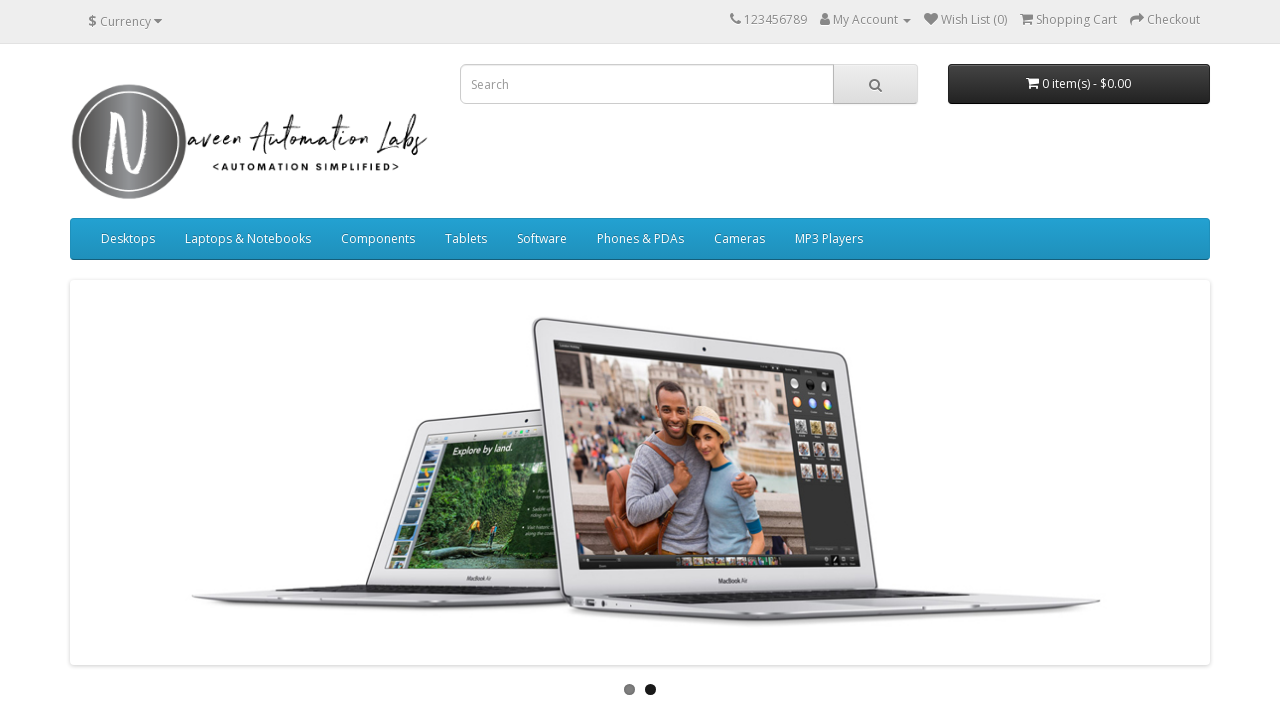

Verified expected footer link 'Returns' is present
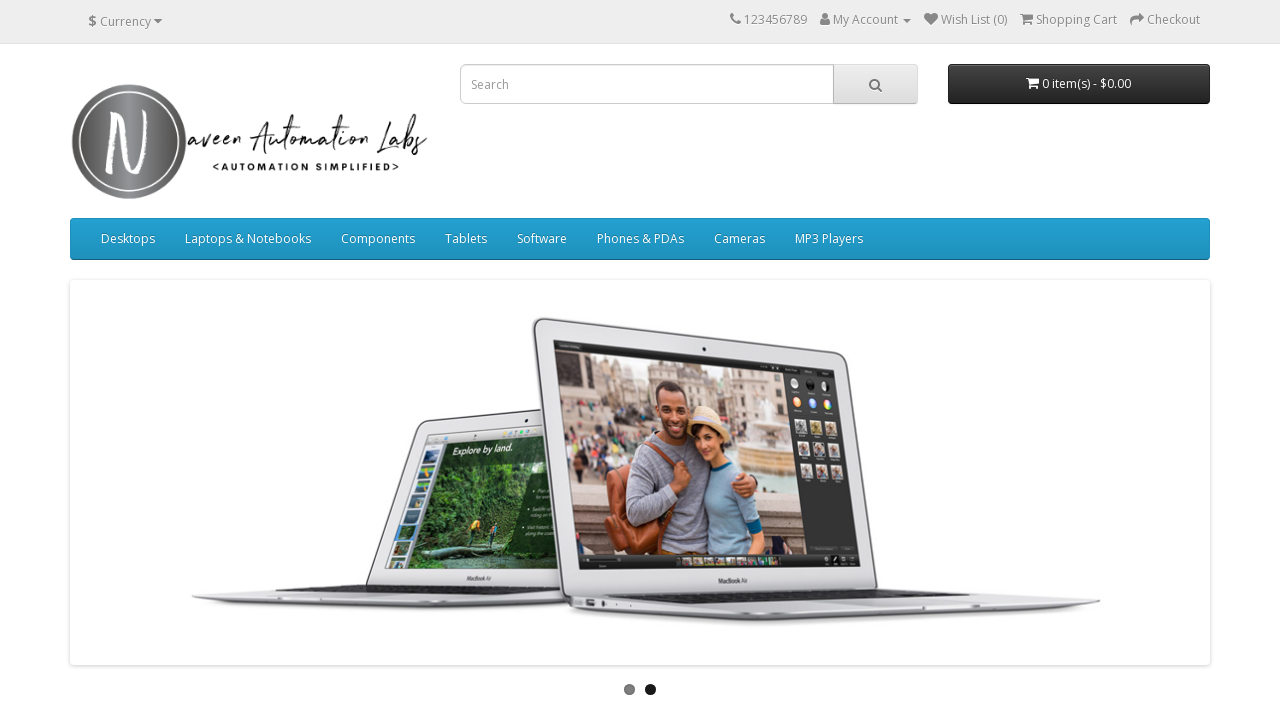

Verified expected footer link 'Specials' is present
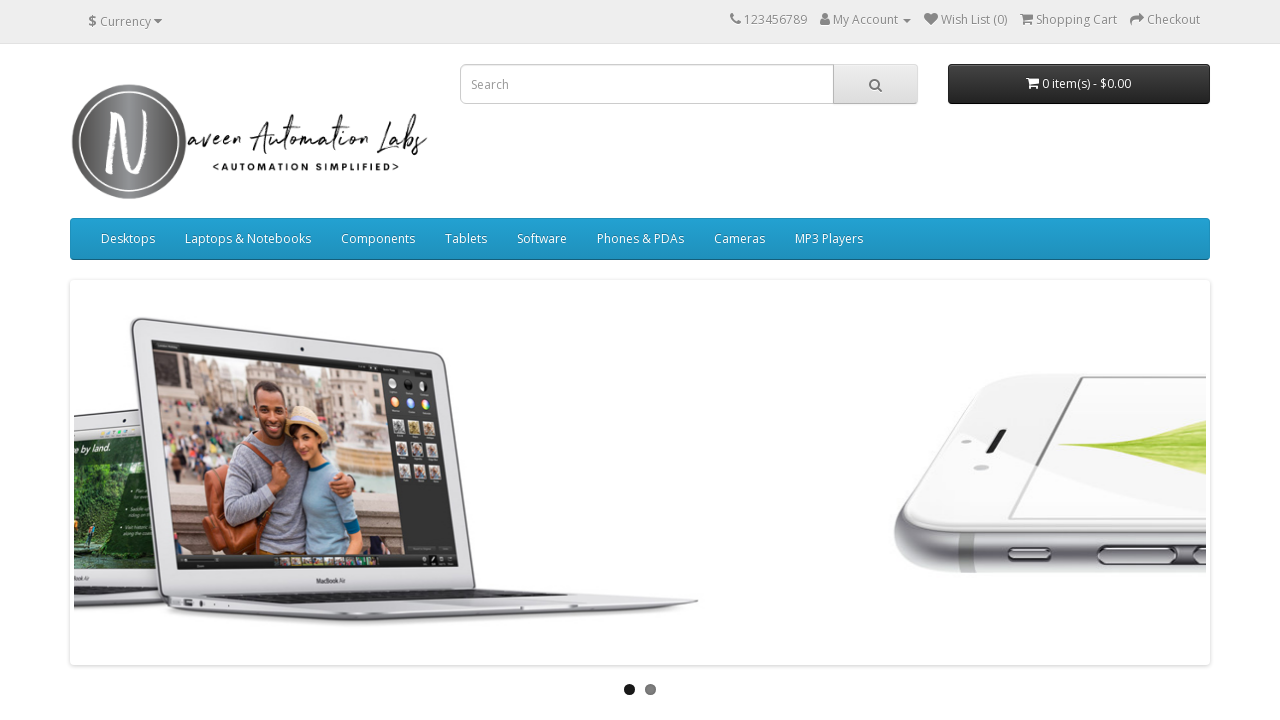

Verified expected footer link 'Wish List' is present
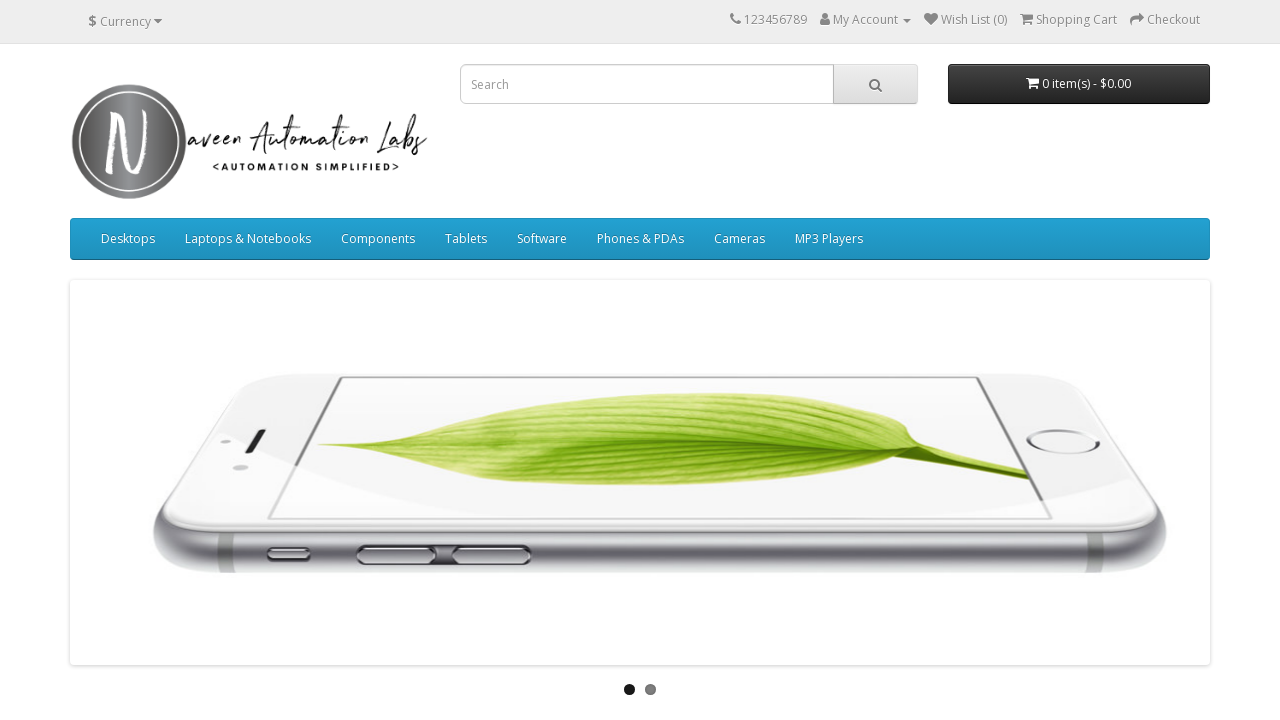

All expected footer links verified successfully
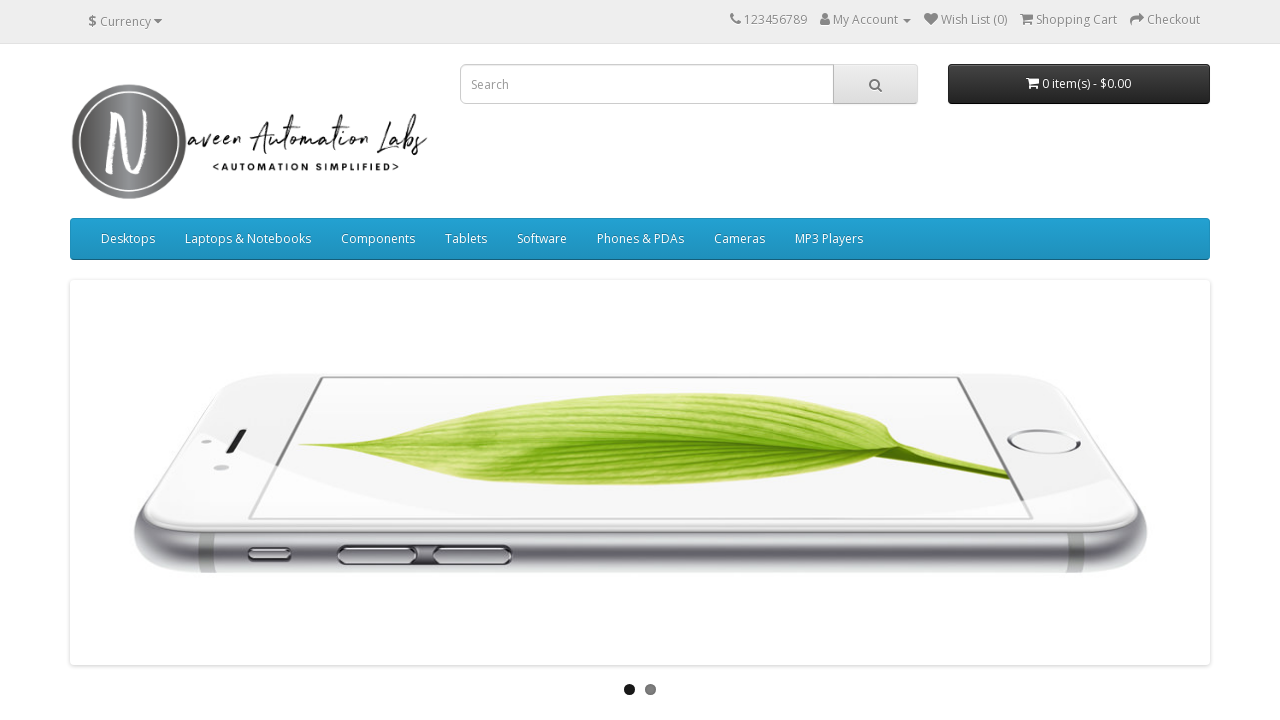

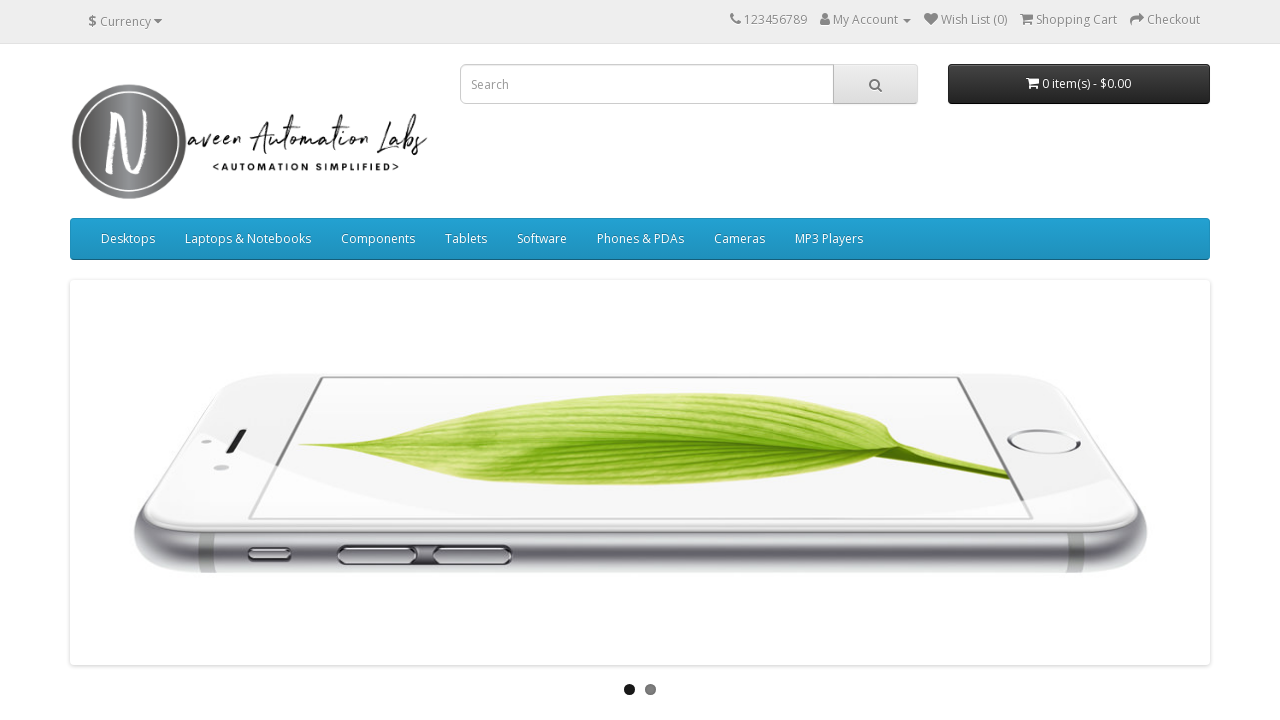